Validates page performance by checking that the page loads within 10 seconds.

Starting URL: https://pinoypetplan.com/category/cats/

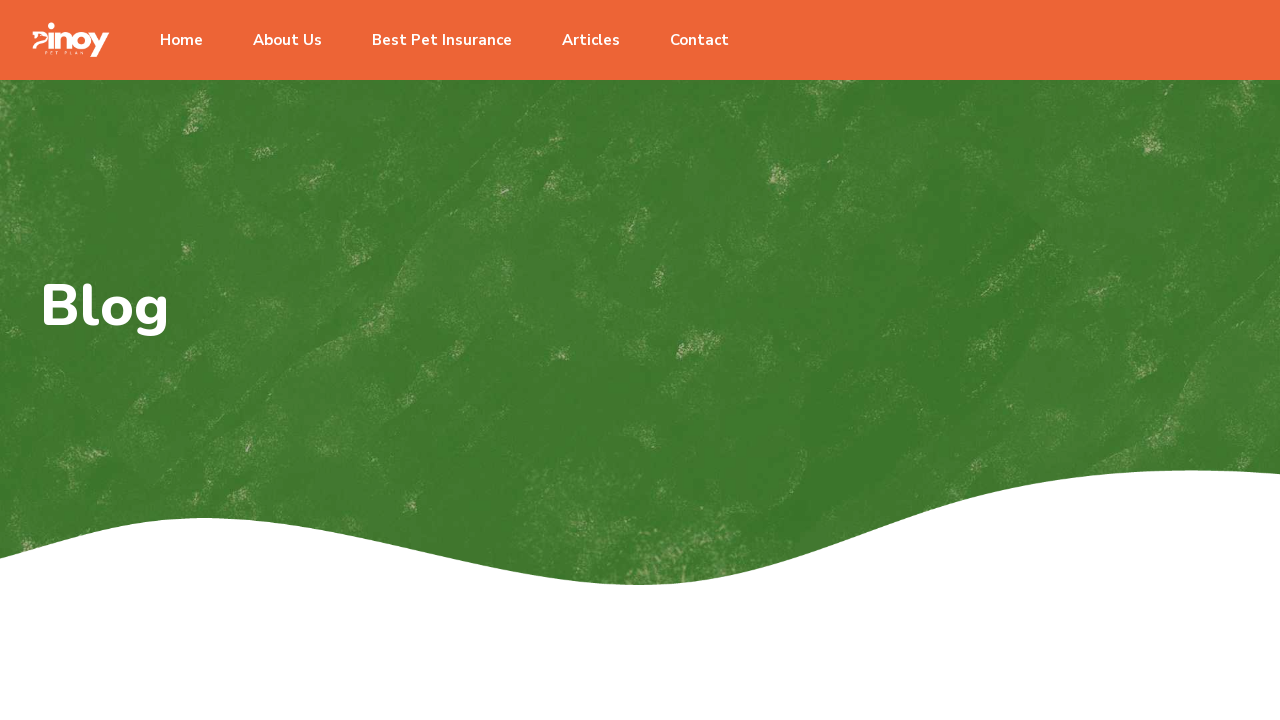

Navigated to https://pinoypetplan.com/category/cats/
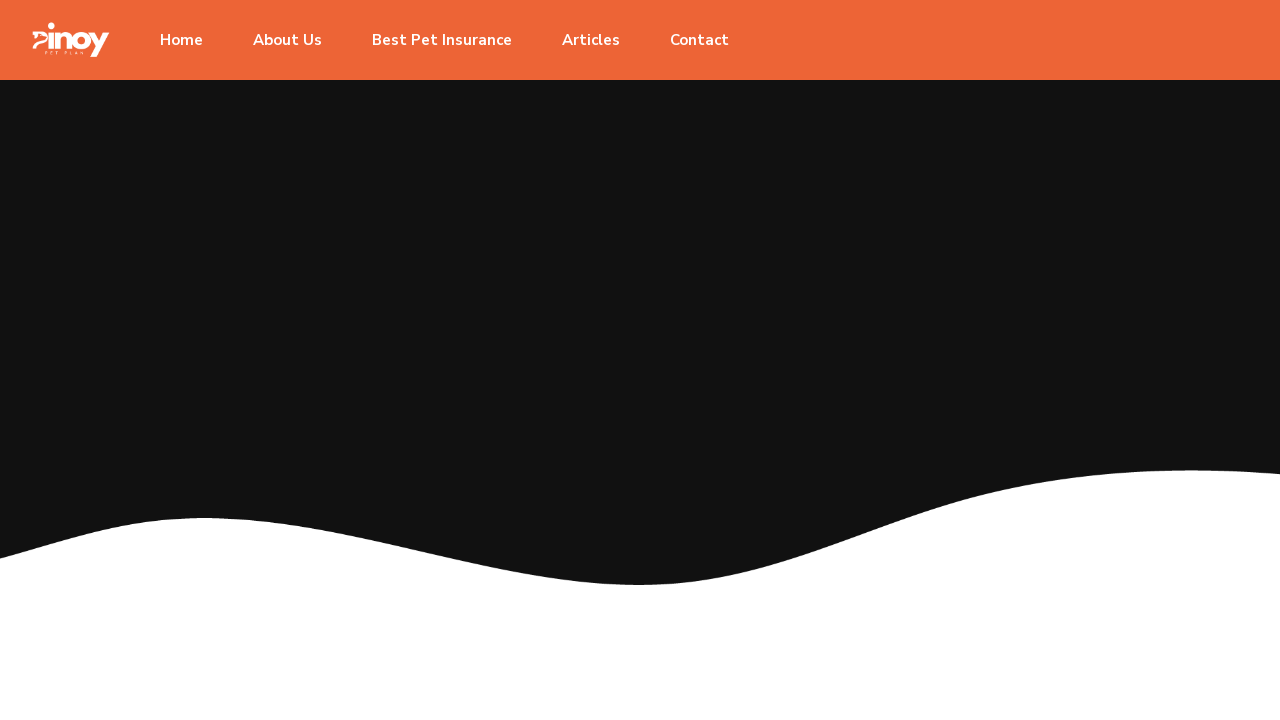

Page reached networkidle state
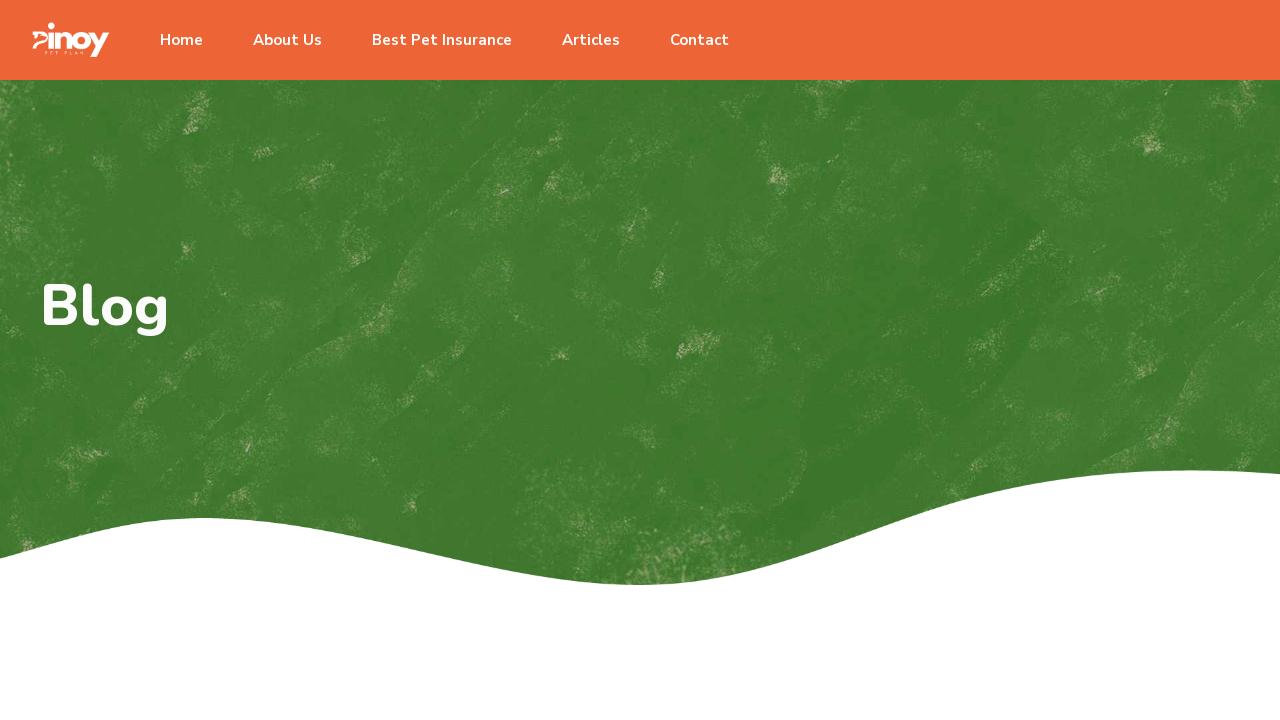

Page performance validated: loaded in 3379.37ms (within 10 second threshold)
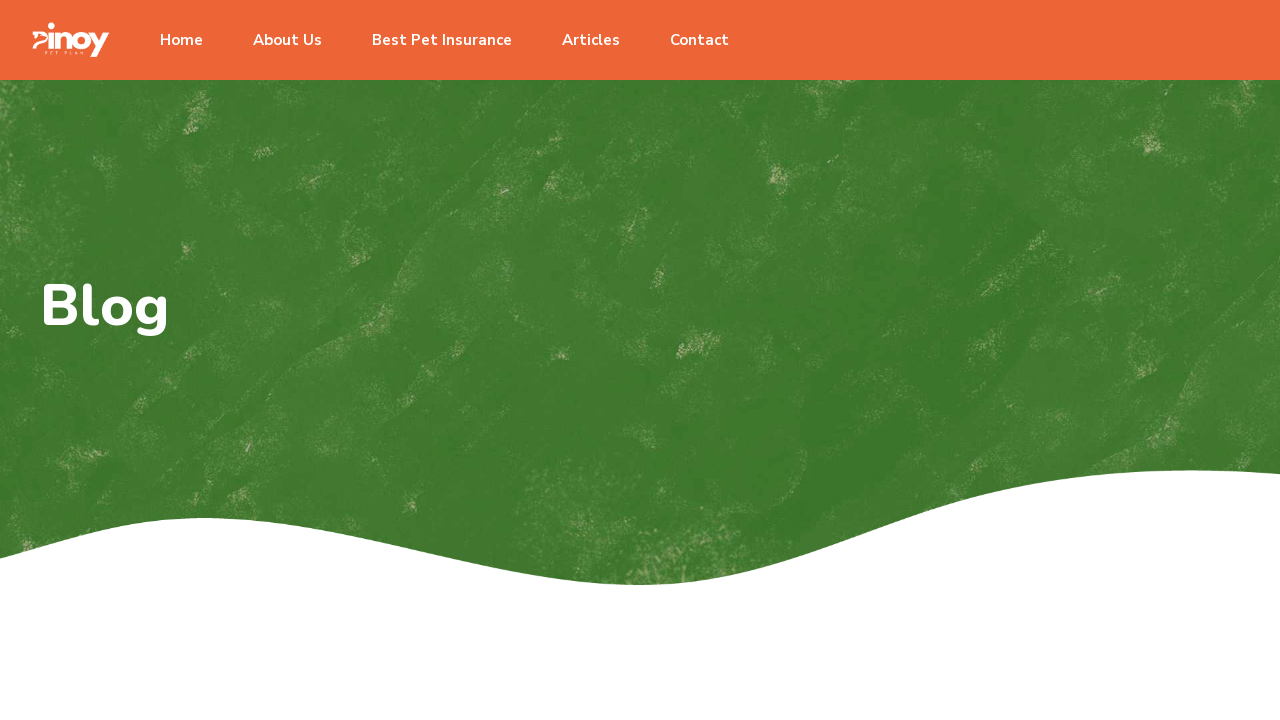

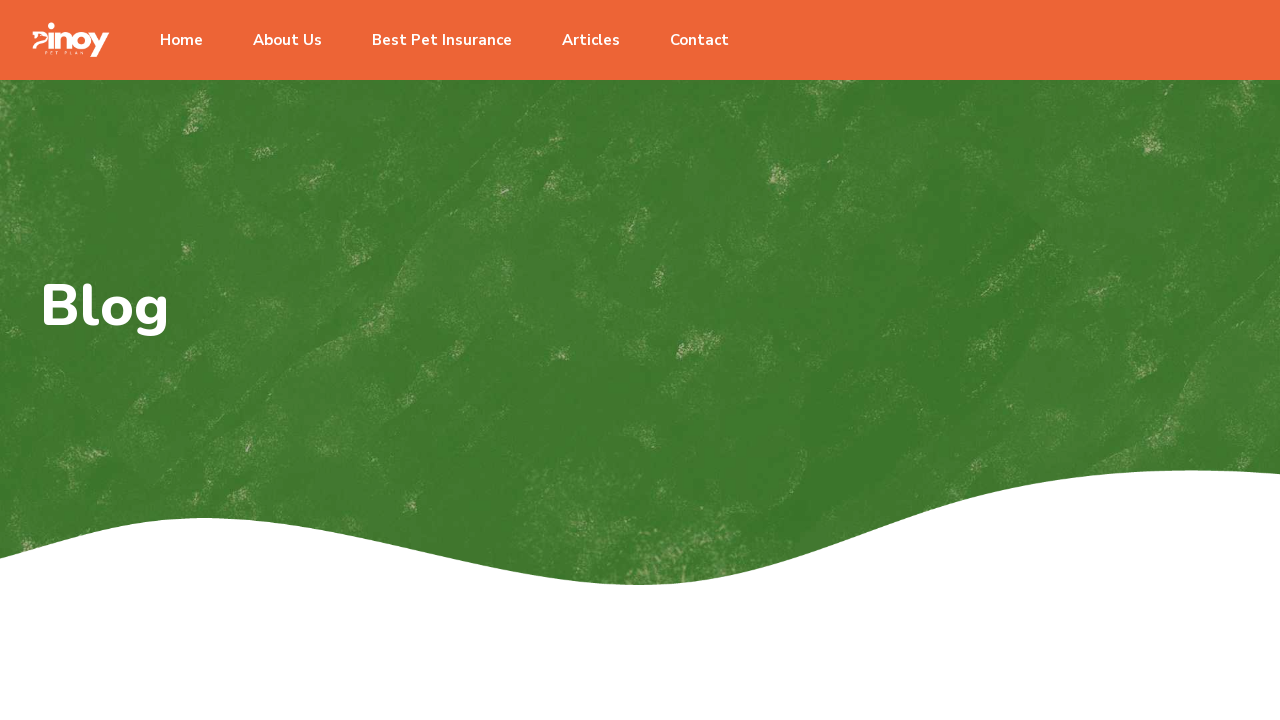